Navigates to DuckDuckGo search engine and maximizes the window

Starting URL: https://www.duckduckgo.com/

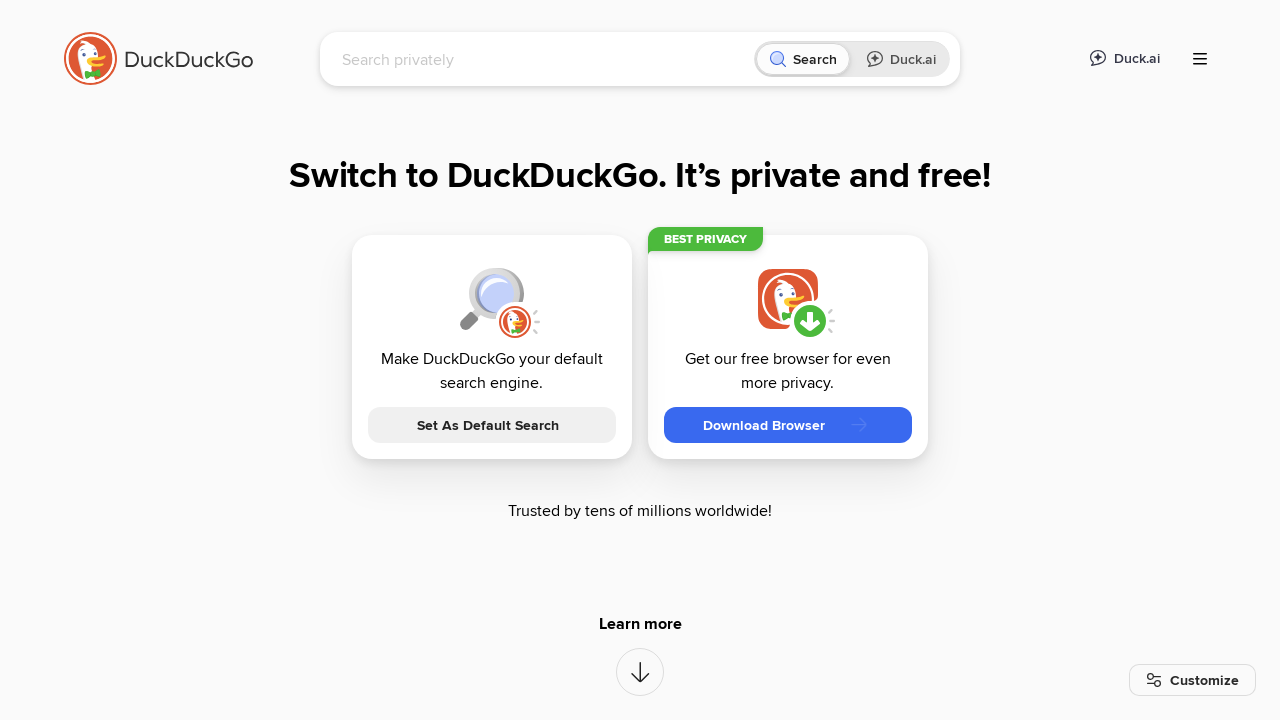

Page loaded successfully
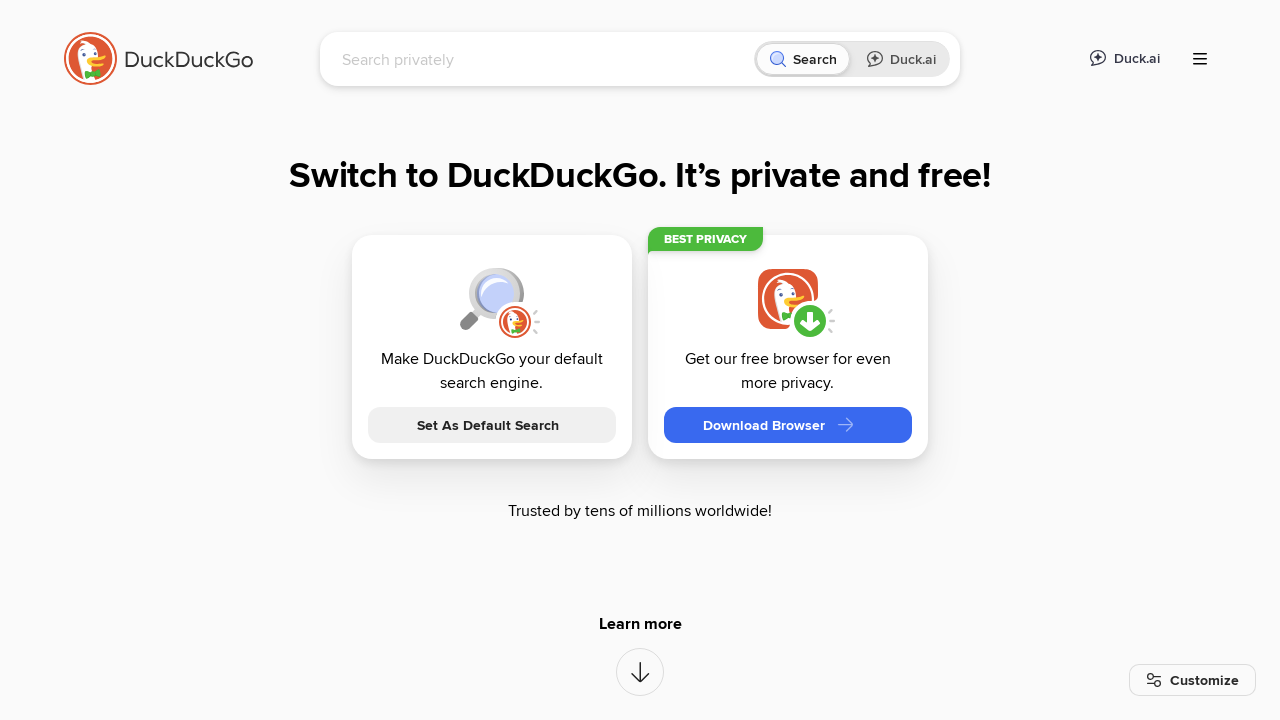

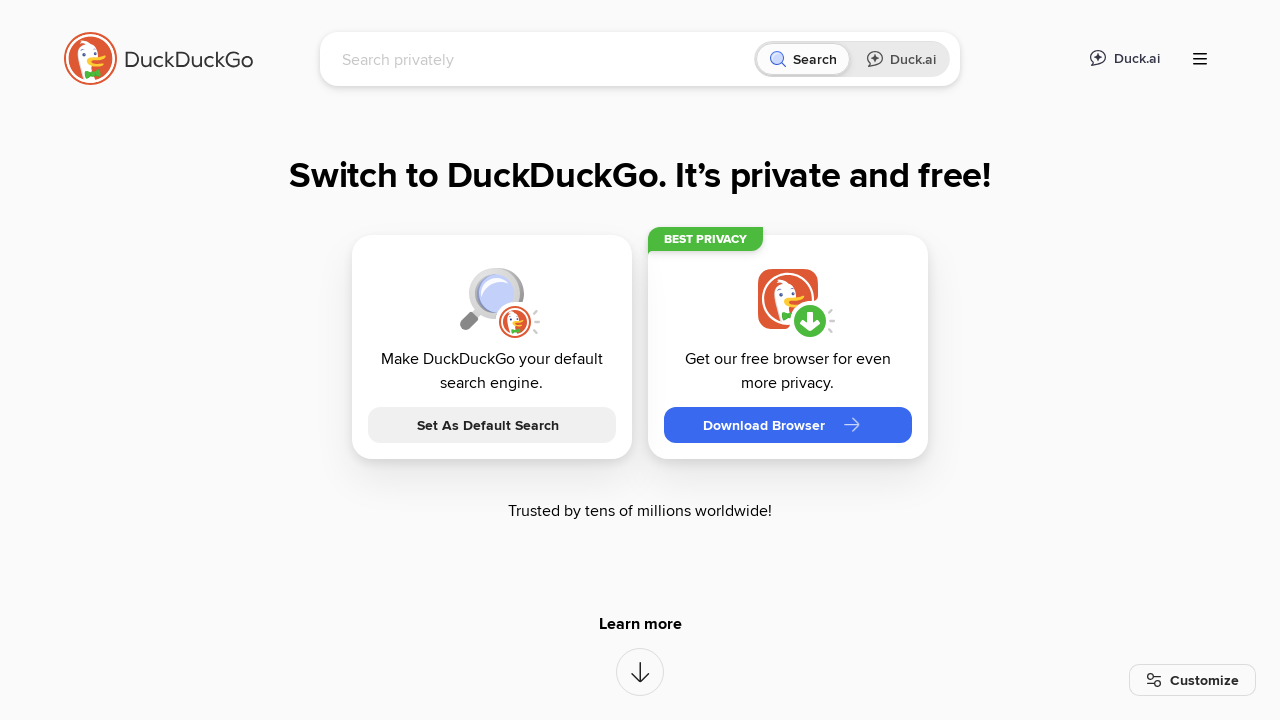